Tests checkbox functionality by clicking an unchecked checkbox

Starting URL: https://www.selenium.dev/selenium/web/web-form.html

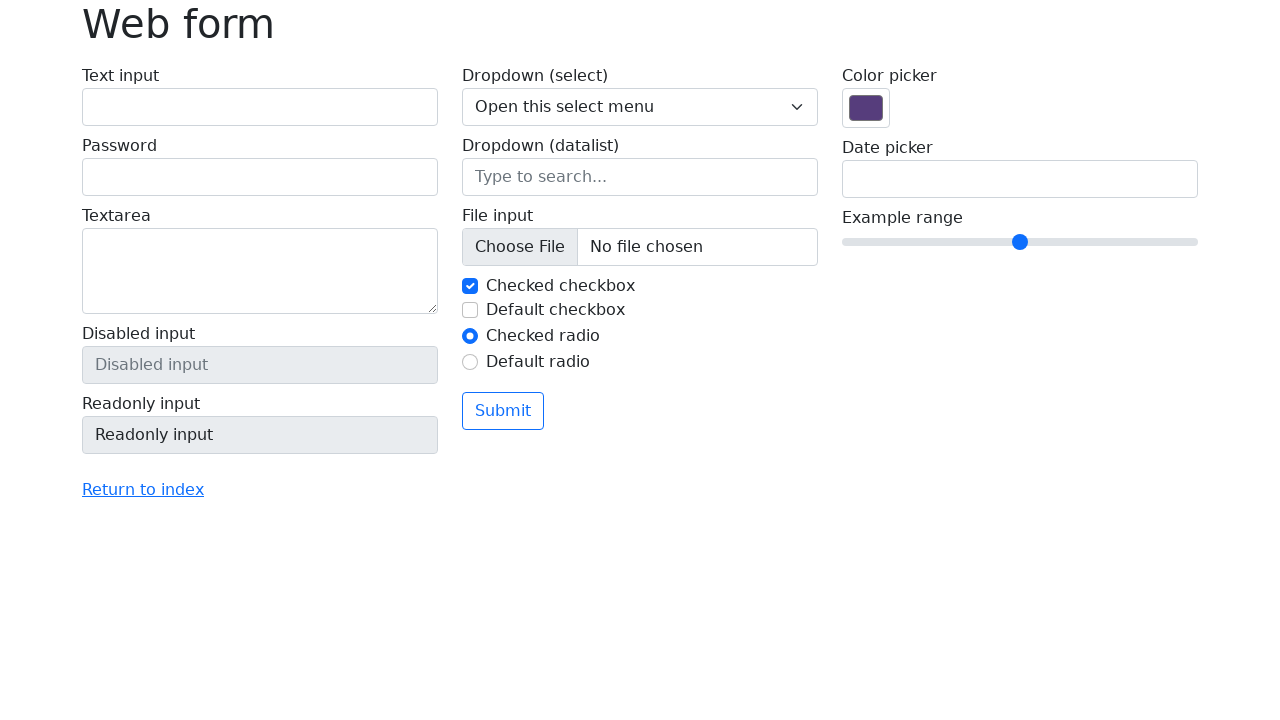

Navigated to web form page
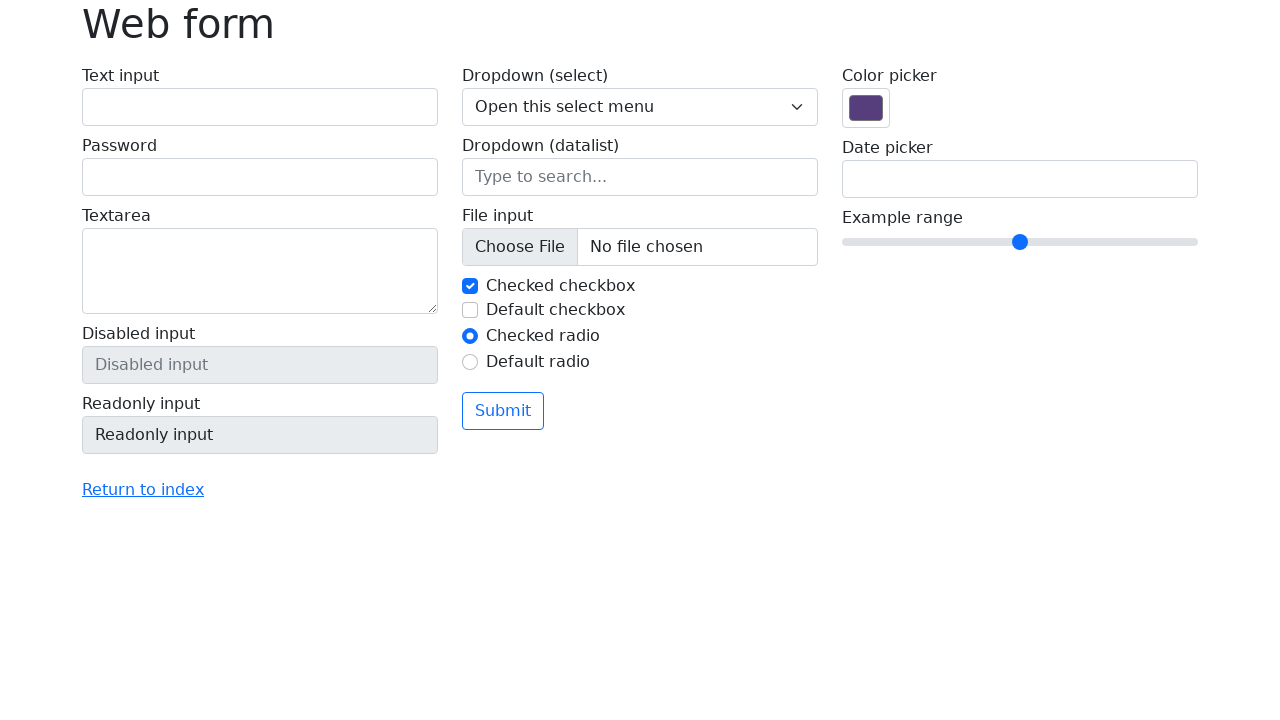

Clicked unchecked checkbox to check it at (470, 310) on #my-check-2
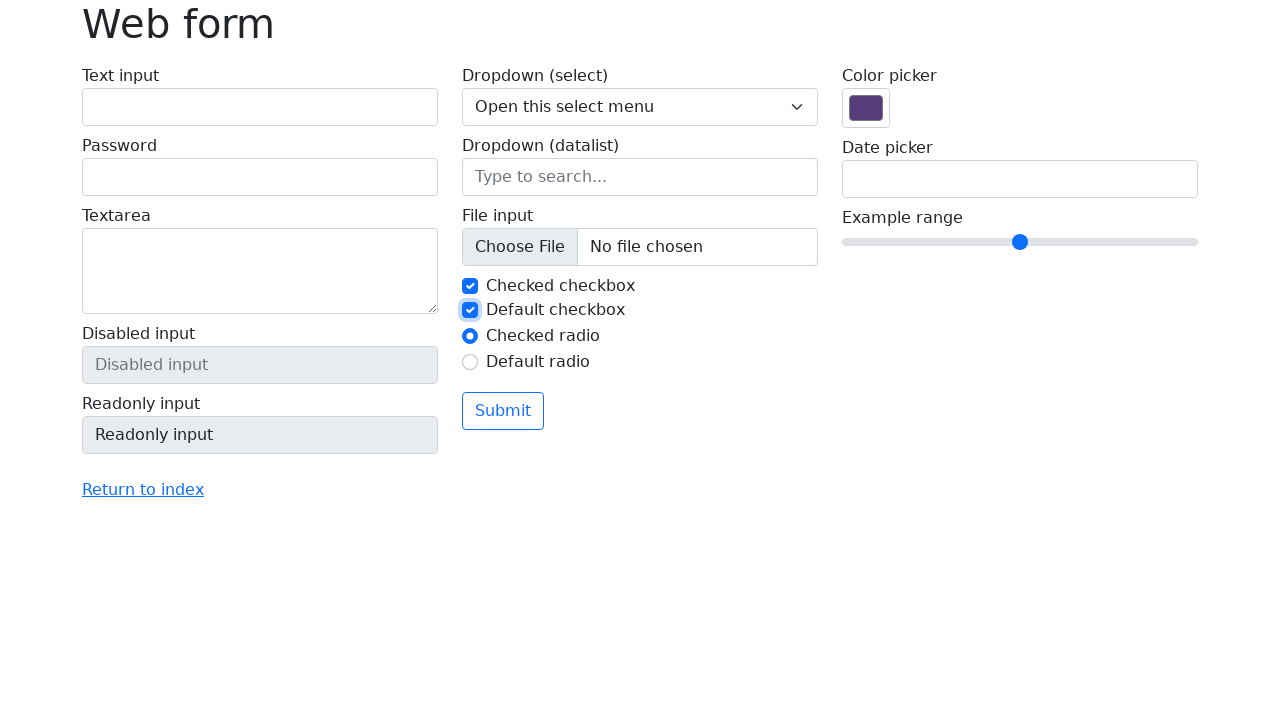

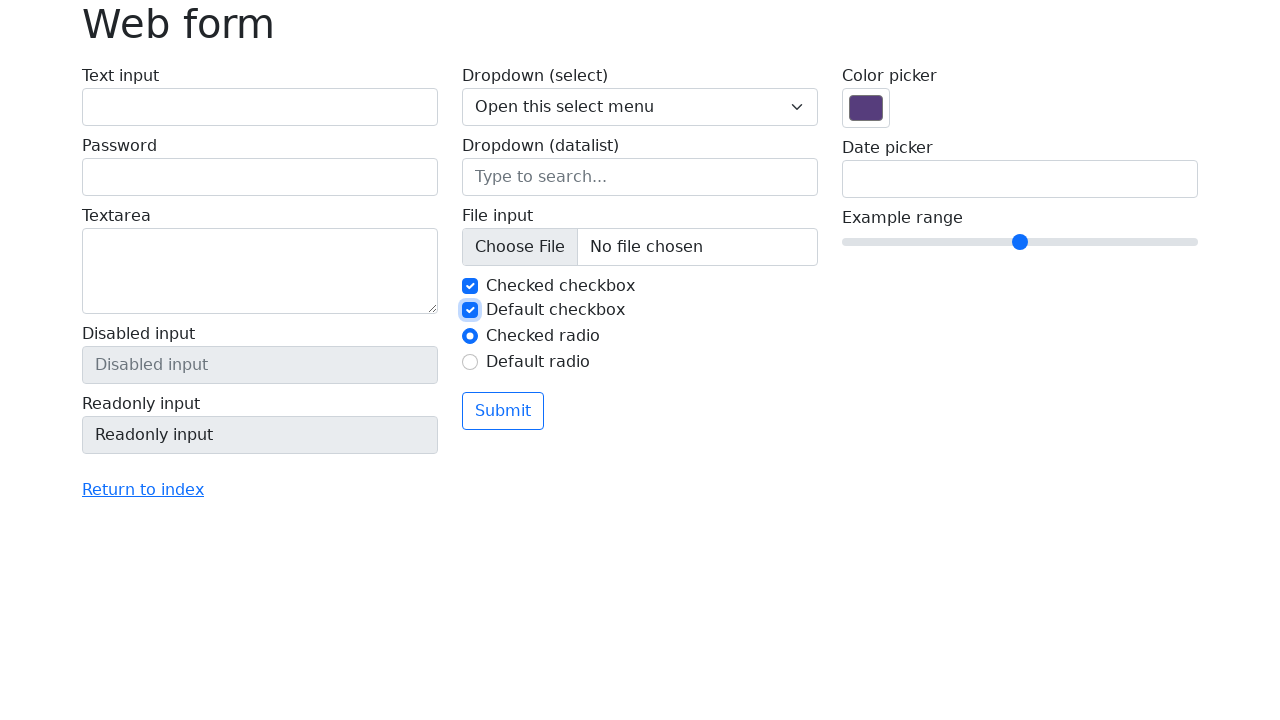